Navigates to Playwright documentation, clicks the "Get started" link, and verifies the Installation heading is visible

Starting URL: https://playwright.dev/

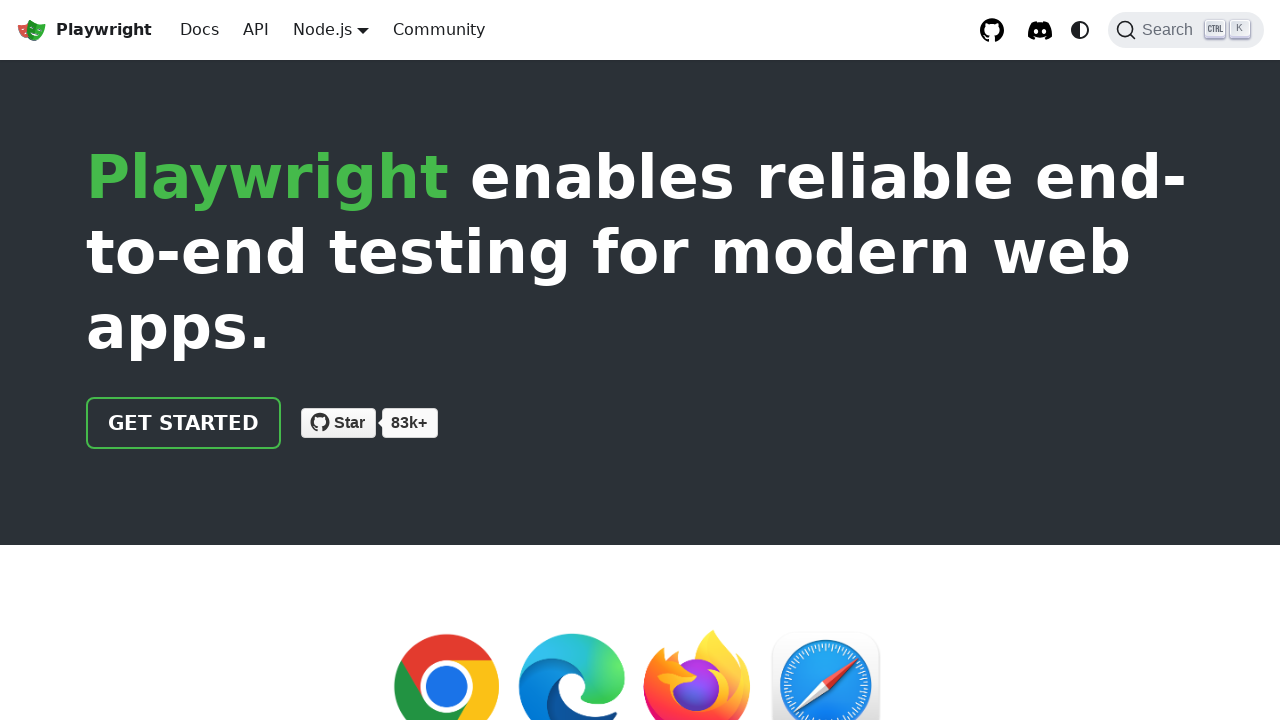

Navigated to Playwright documentation homepage
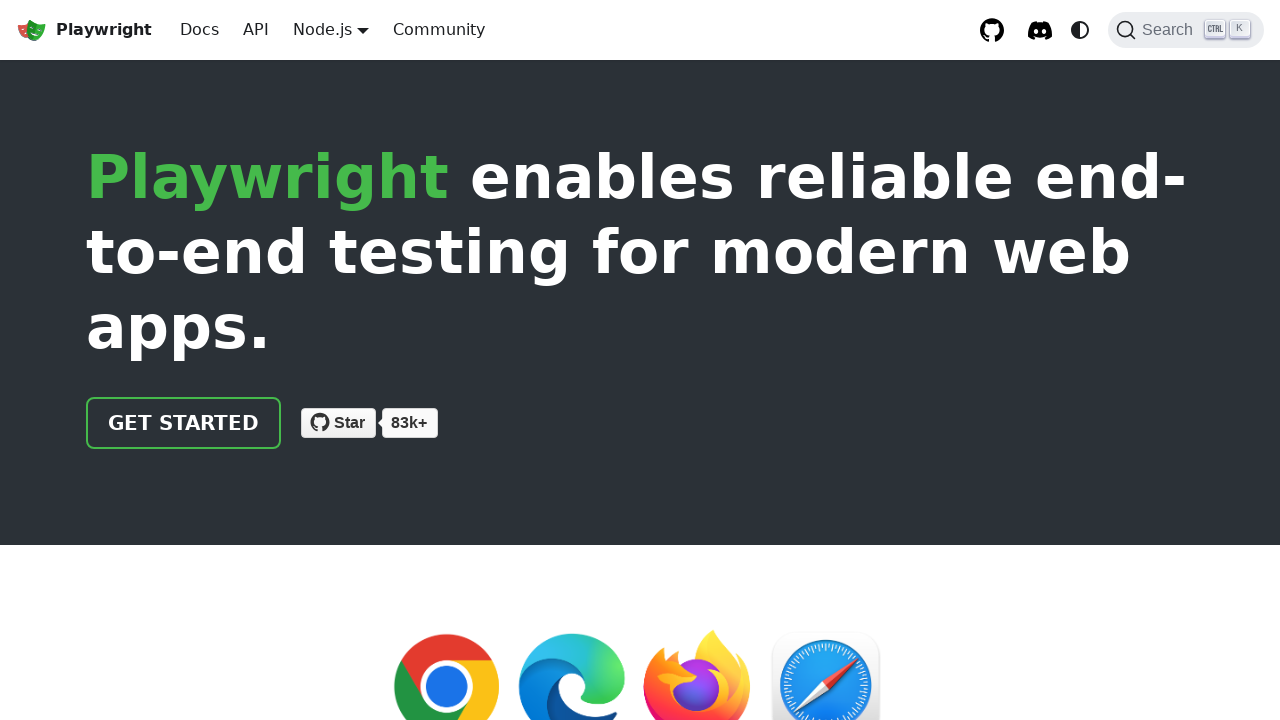

Clicked the 'Get started' link at (184, 423) on internal:role=link[name="Get started"i]
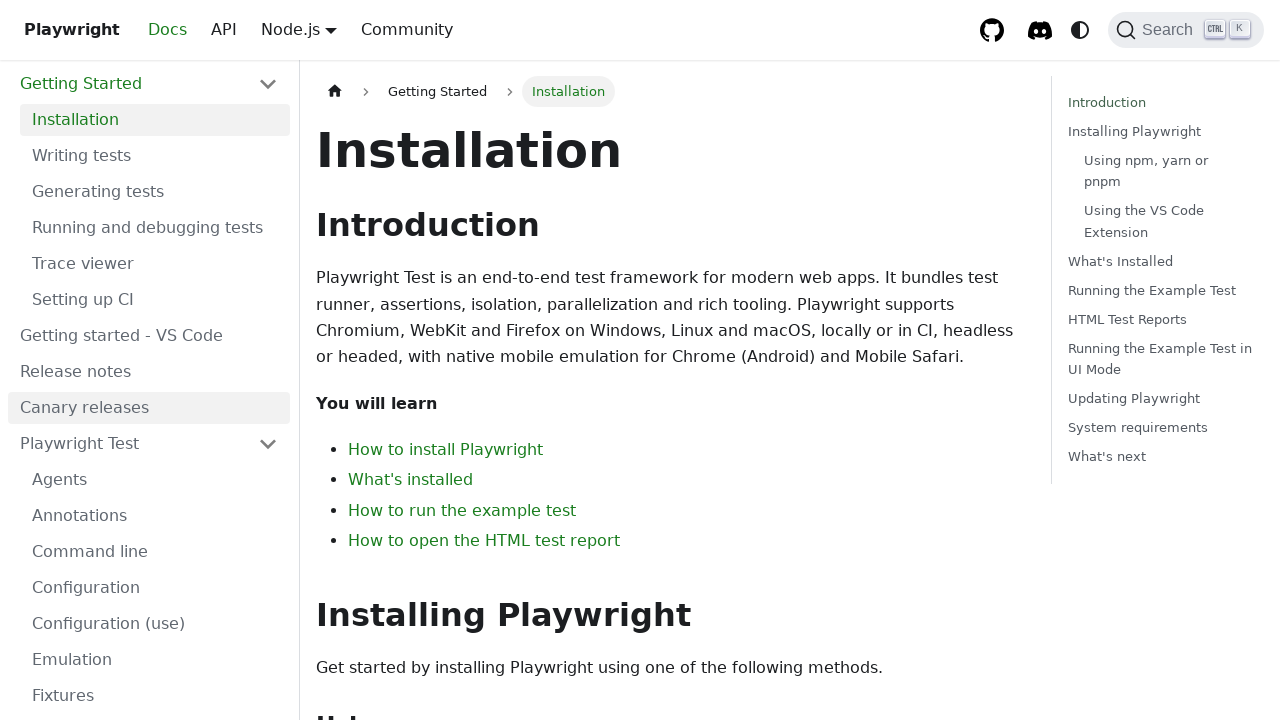

Verified the Installation heading is visible
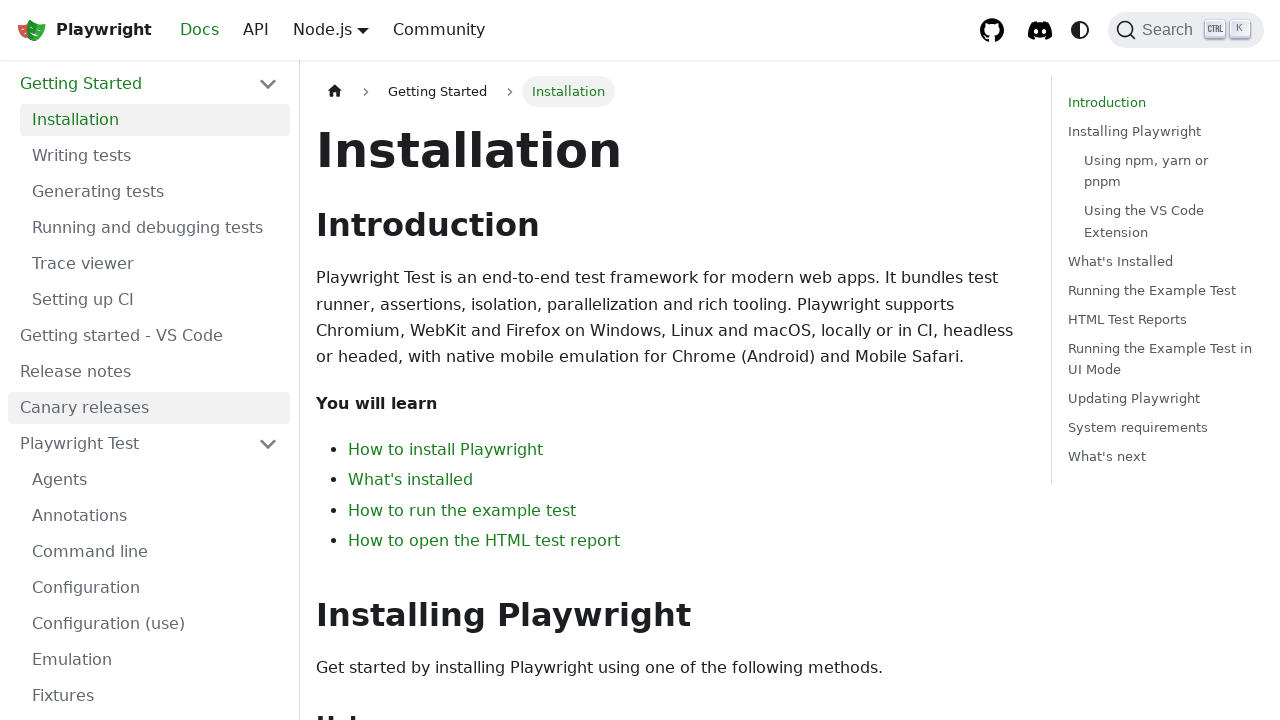

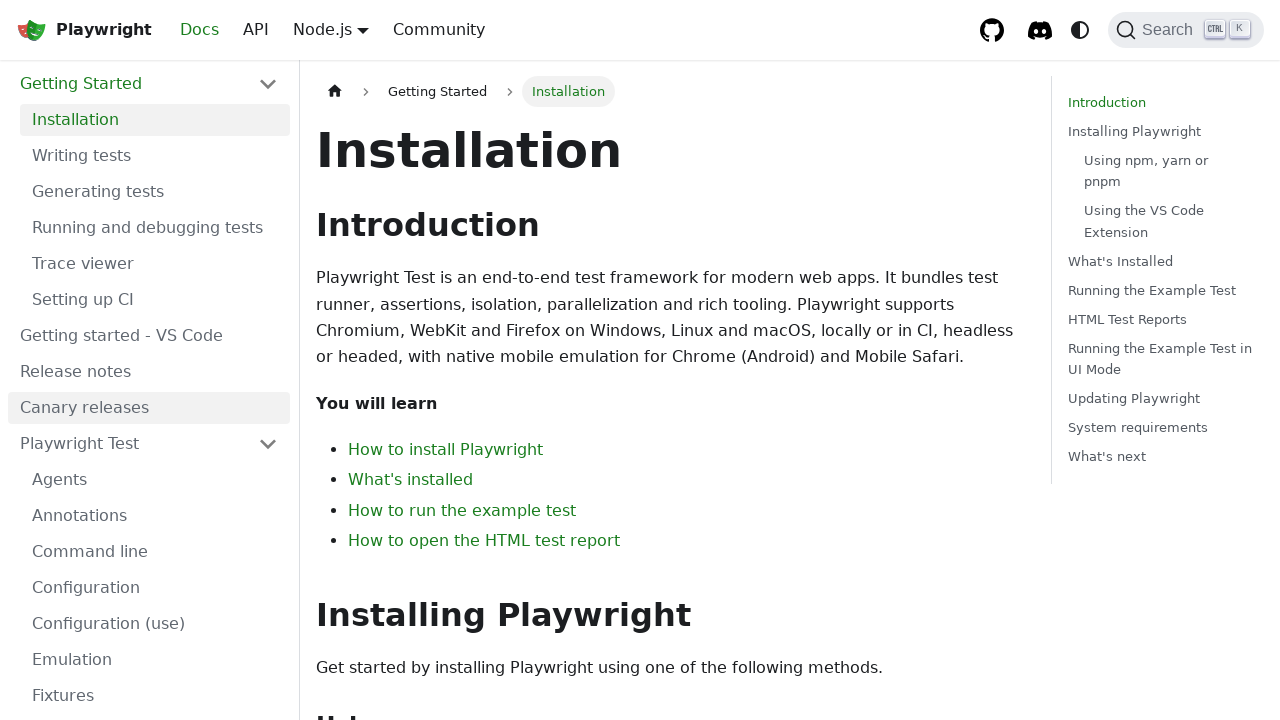